Tests checkbox toggling by clicking each checkbox on and then off sequentially

Starting URL: http://www.qaclickacademy.com/practice.php

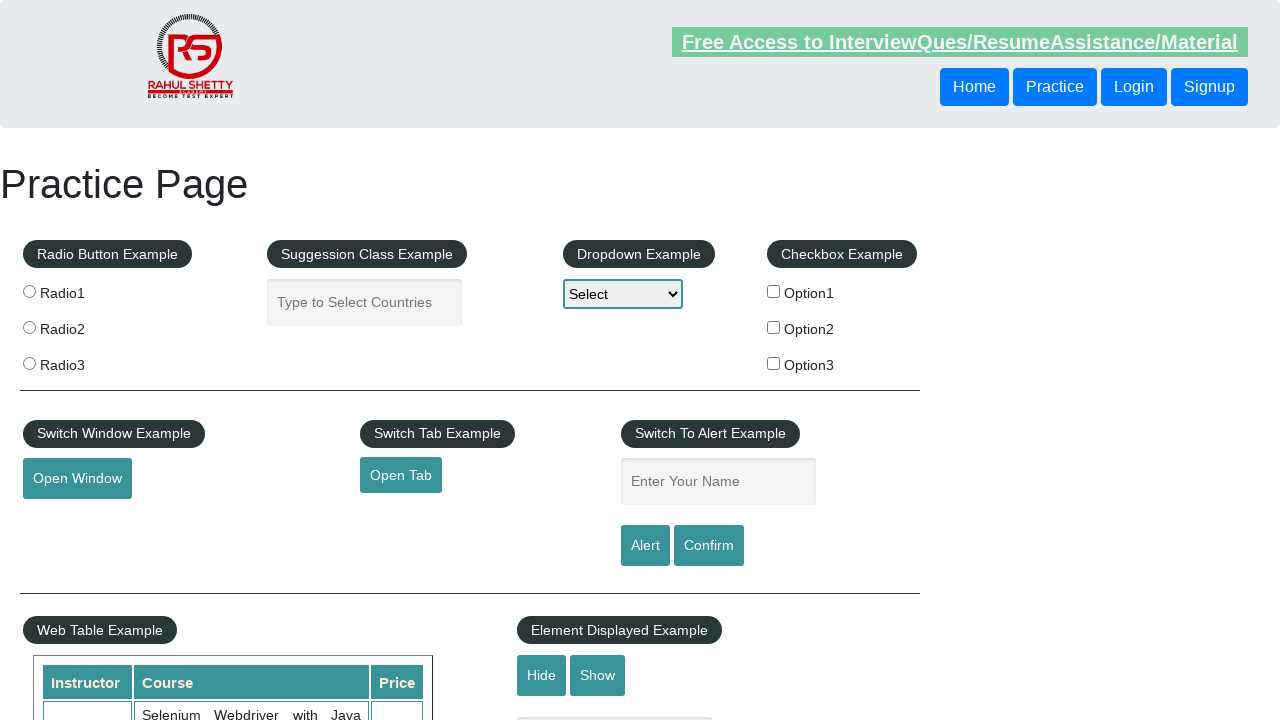

Clicked checkbox 1 to select at (774, 291) on #checkBoxOption1
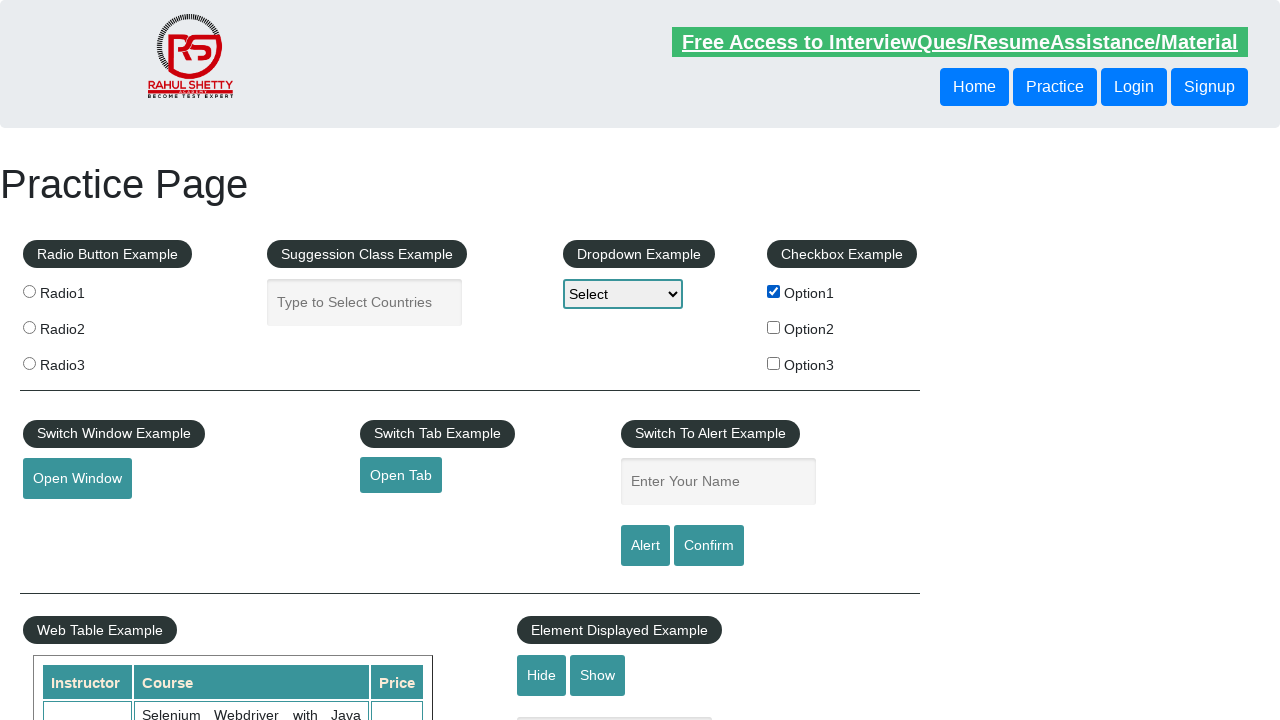

Waited 1 second after selecting checkbox 1
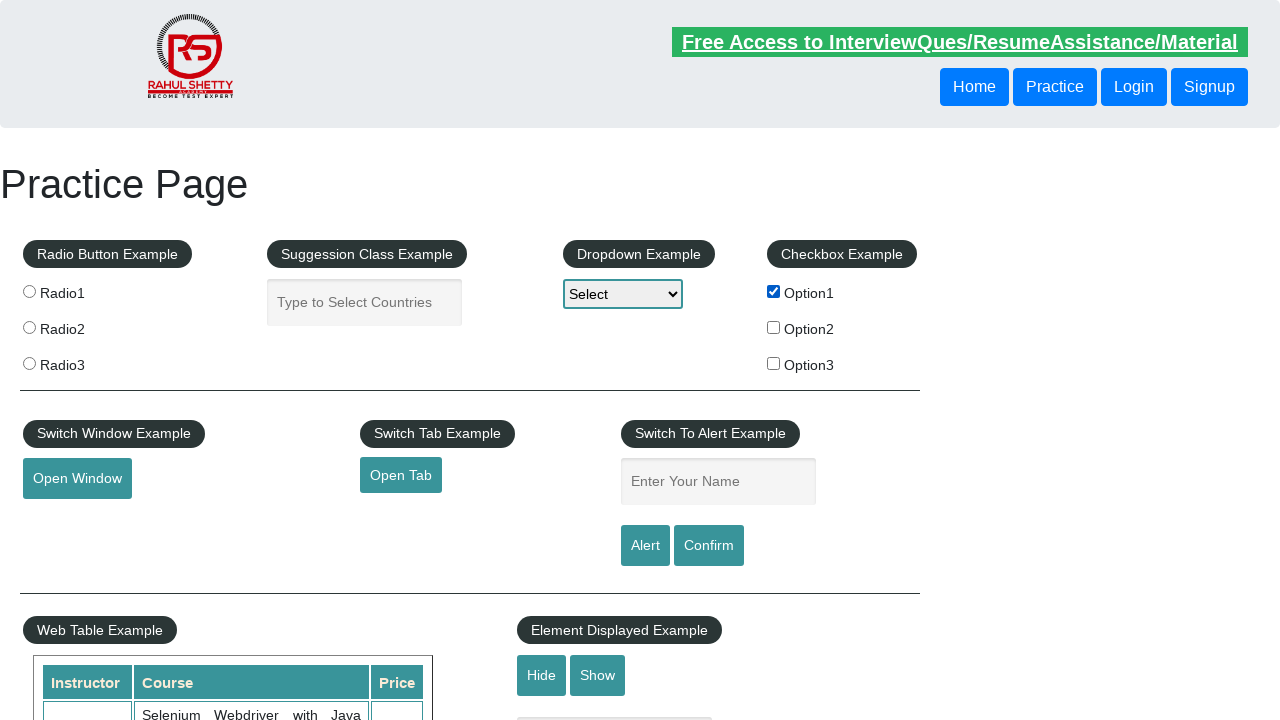

Clicked checkbox 1 to deselect at (774, 291) on #checkBoxOption1
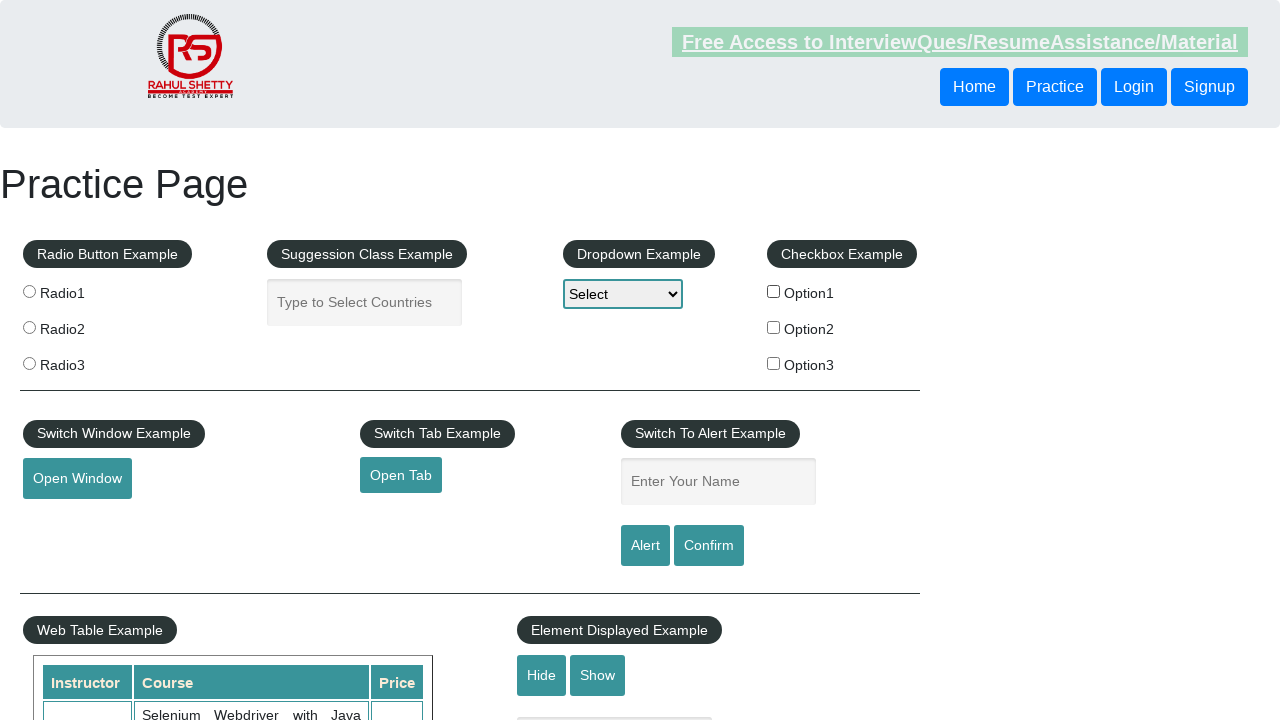

Clicked checkbox 2 to select at (774, 327) on #checkBoxOption2
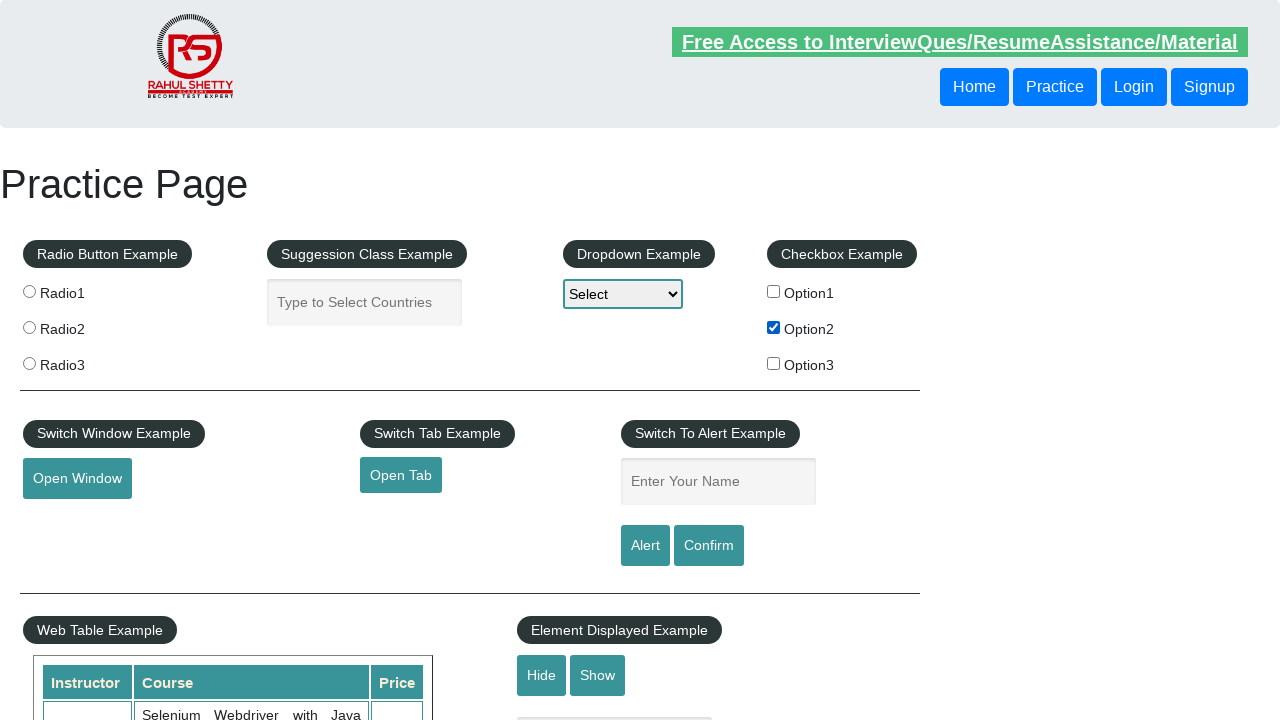

Waited 1 second after selecting checkbox 2
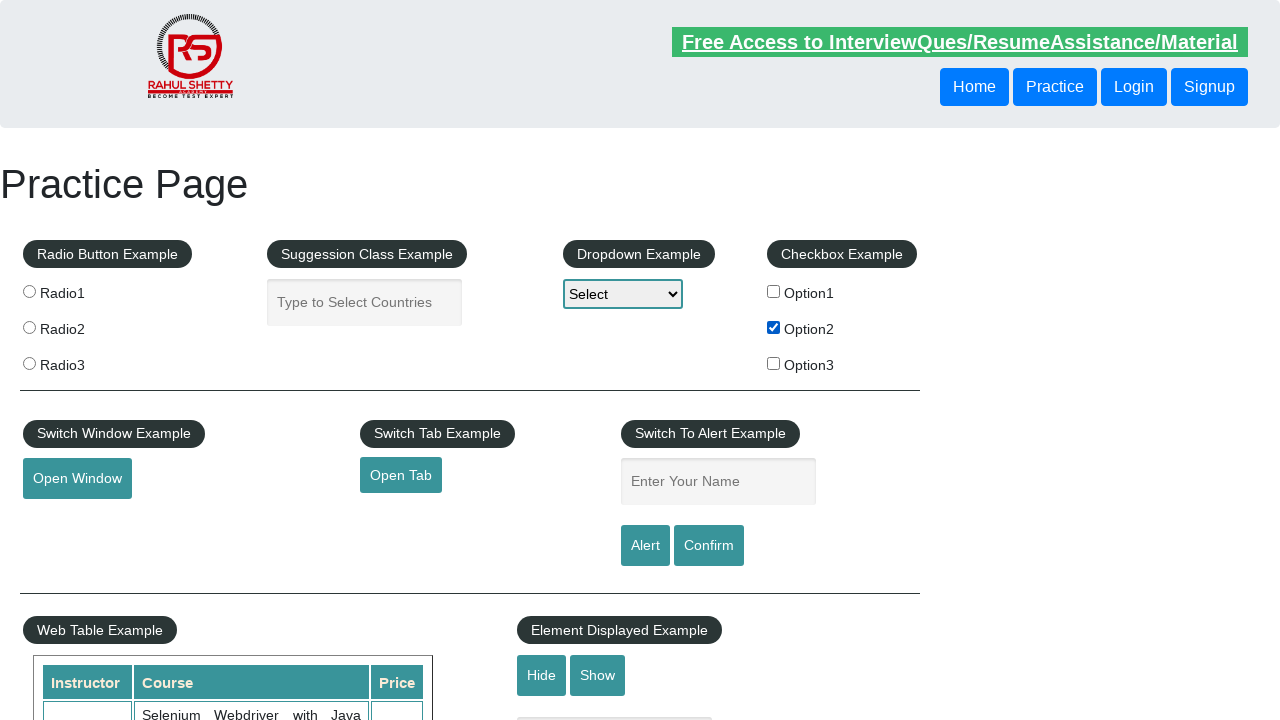

Clicked checkbox 2 to deselect at (774, 327) on #checkBoxOption2
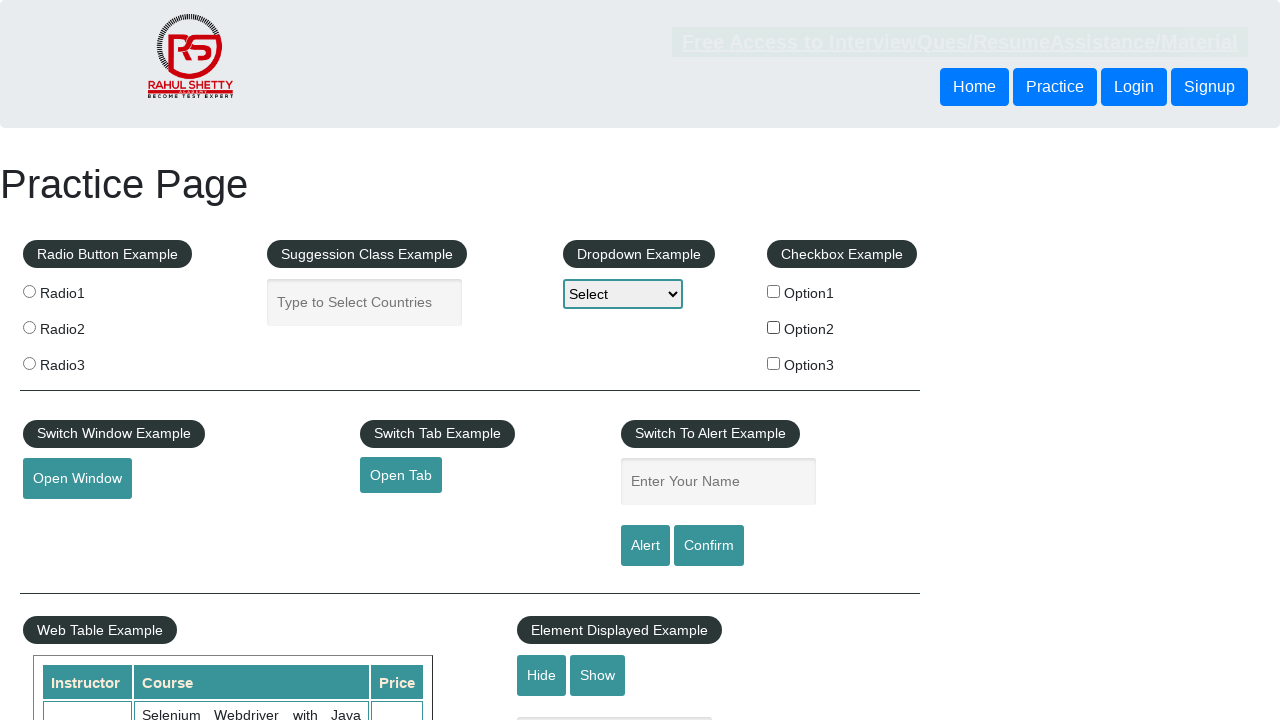

Clicked checkbox 3 to select at (774, 363) on #checkBoxOption3
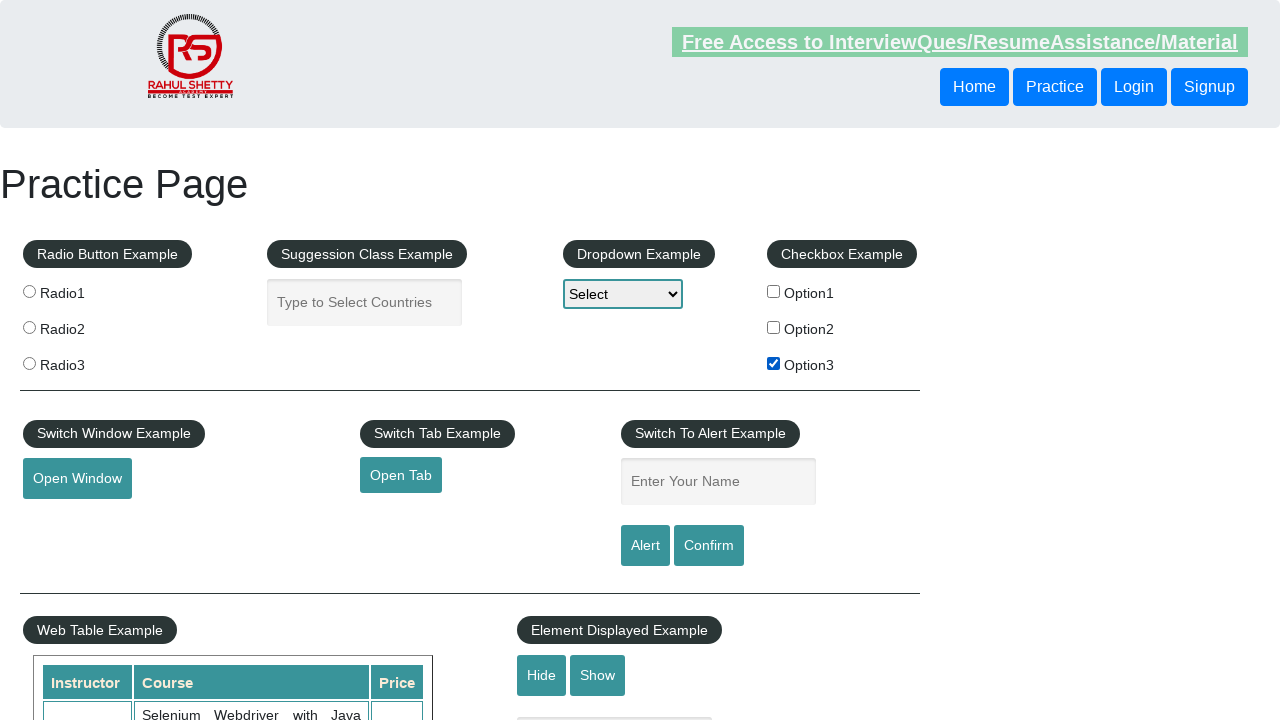

Waited 1 second after selecting checkbox 3
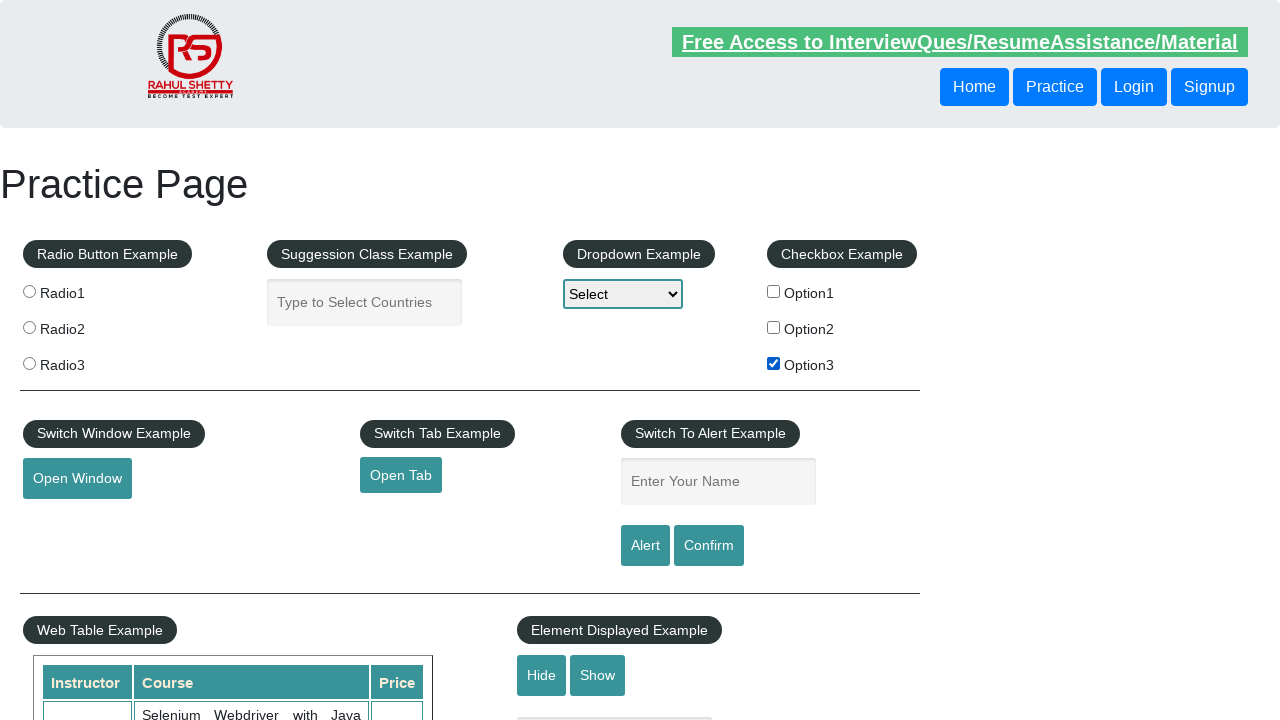

Clicked checkbox 3 to deselect at (774, 363) on #checkBoxOption3
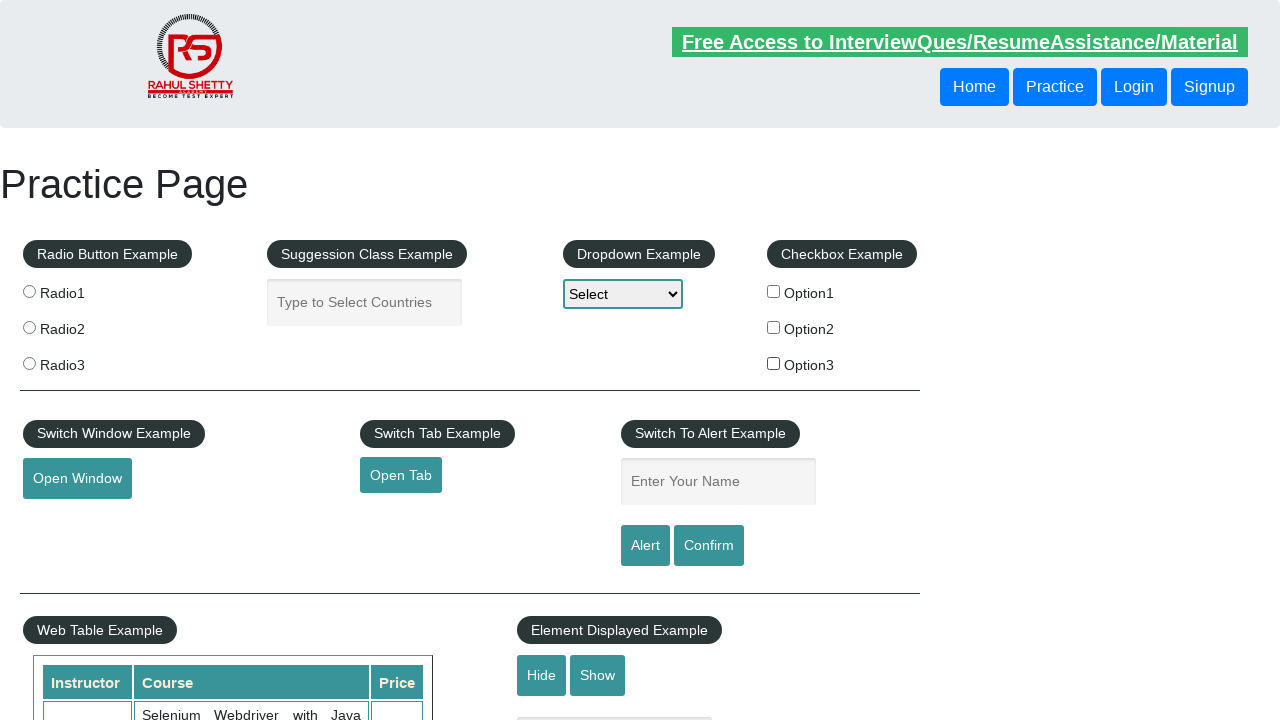

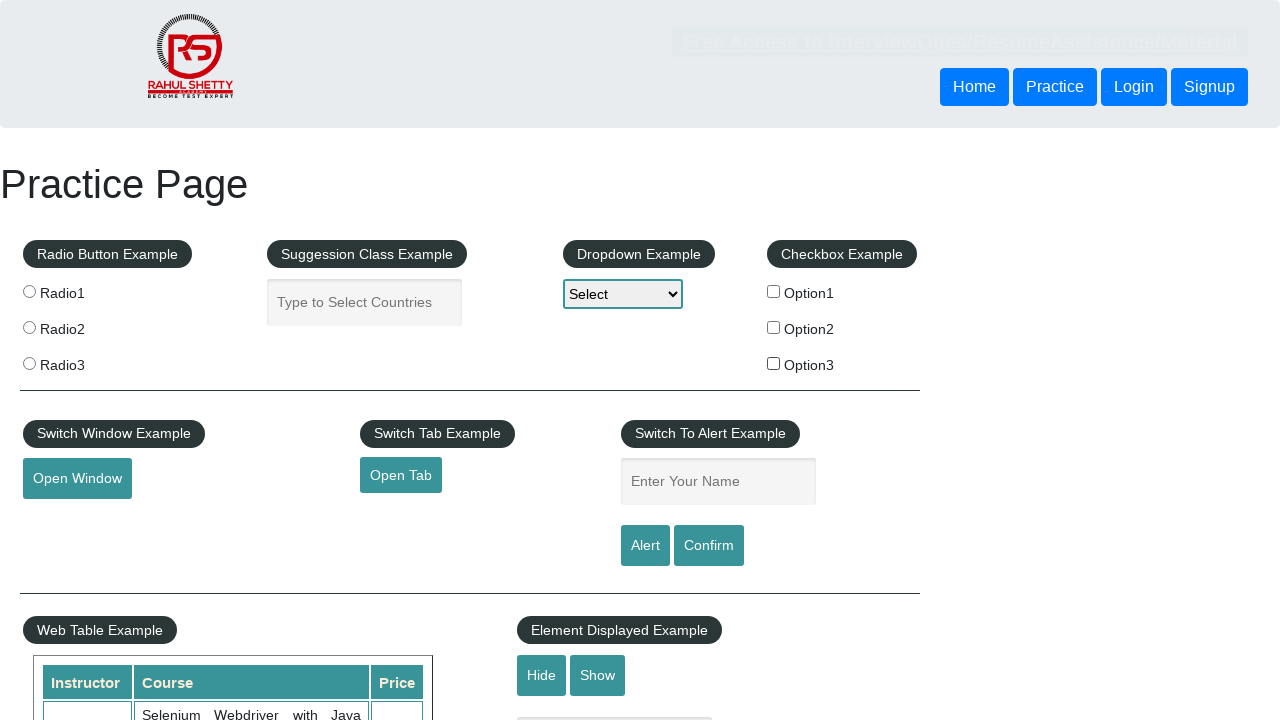